Clicks on the company logo to redirect to homepage

Starting URL: https://www.tranktechnologies.com/about

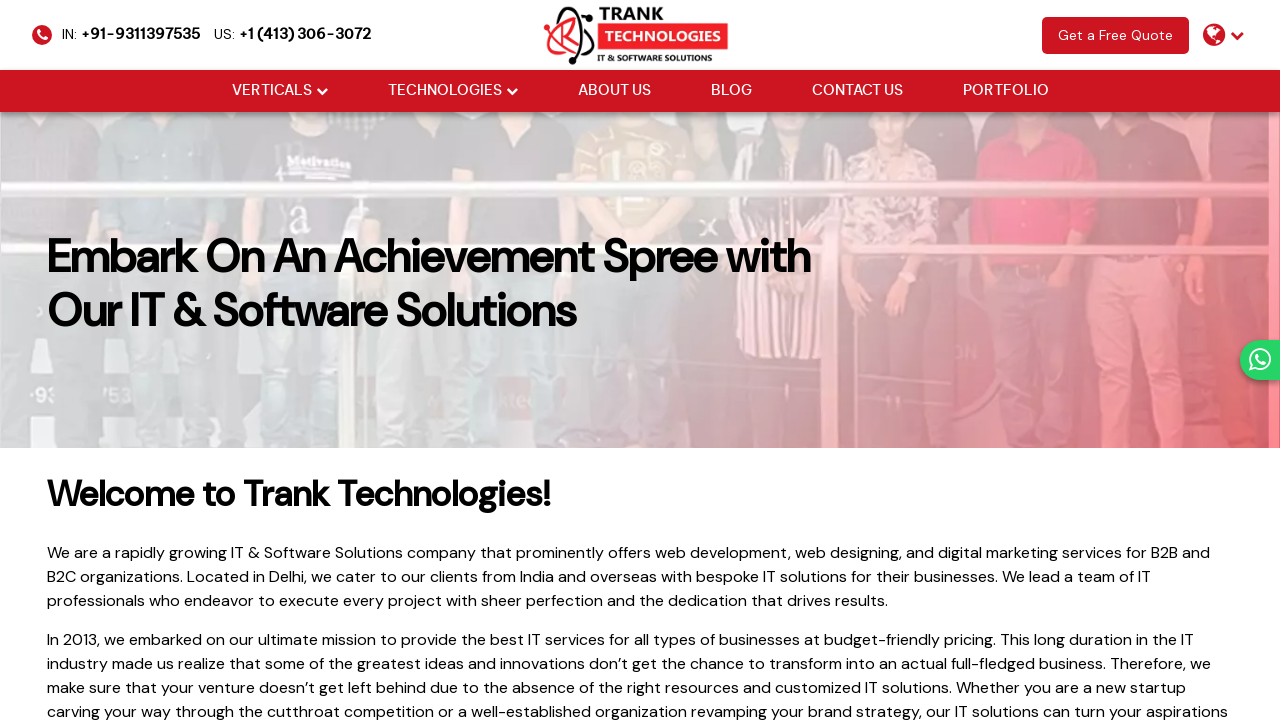

Clicked company logo to redirect to homepage at (640, 34) on img[src='https://www.tranktechnologies.com/assets/new-assets/logo/trank-logo.web
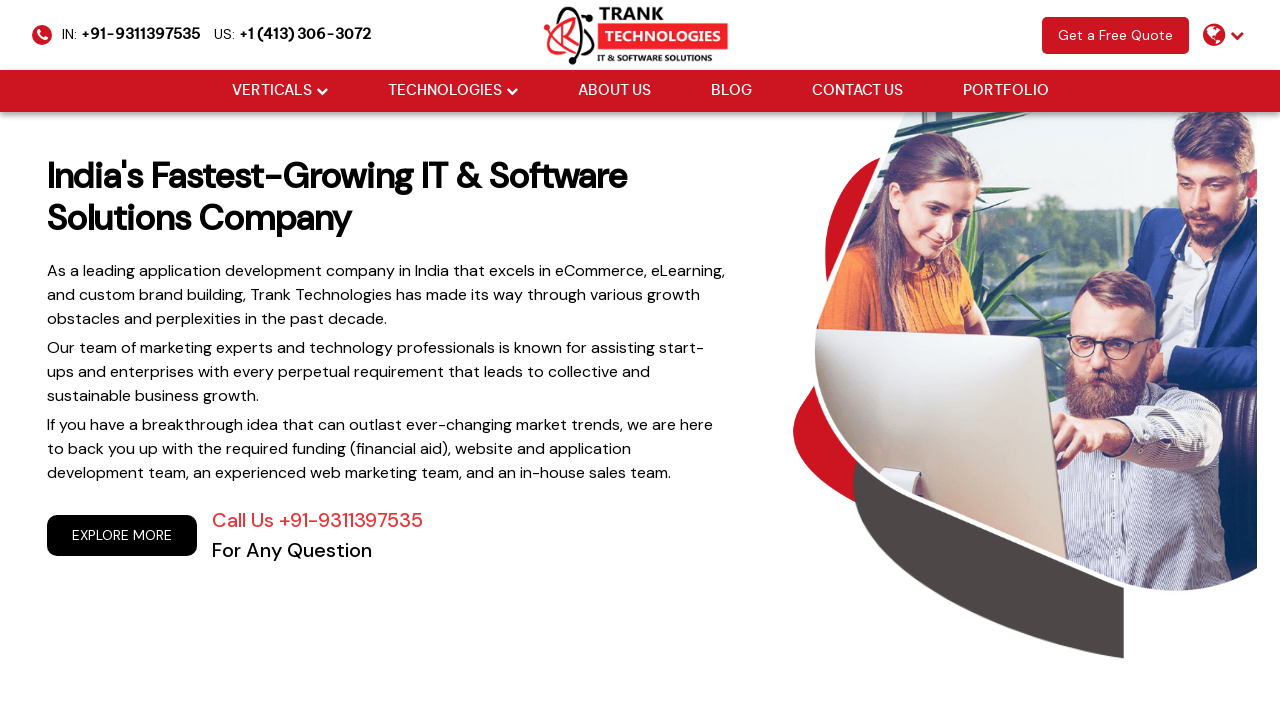

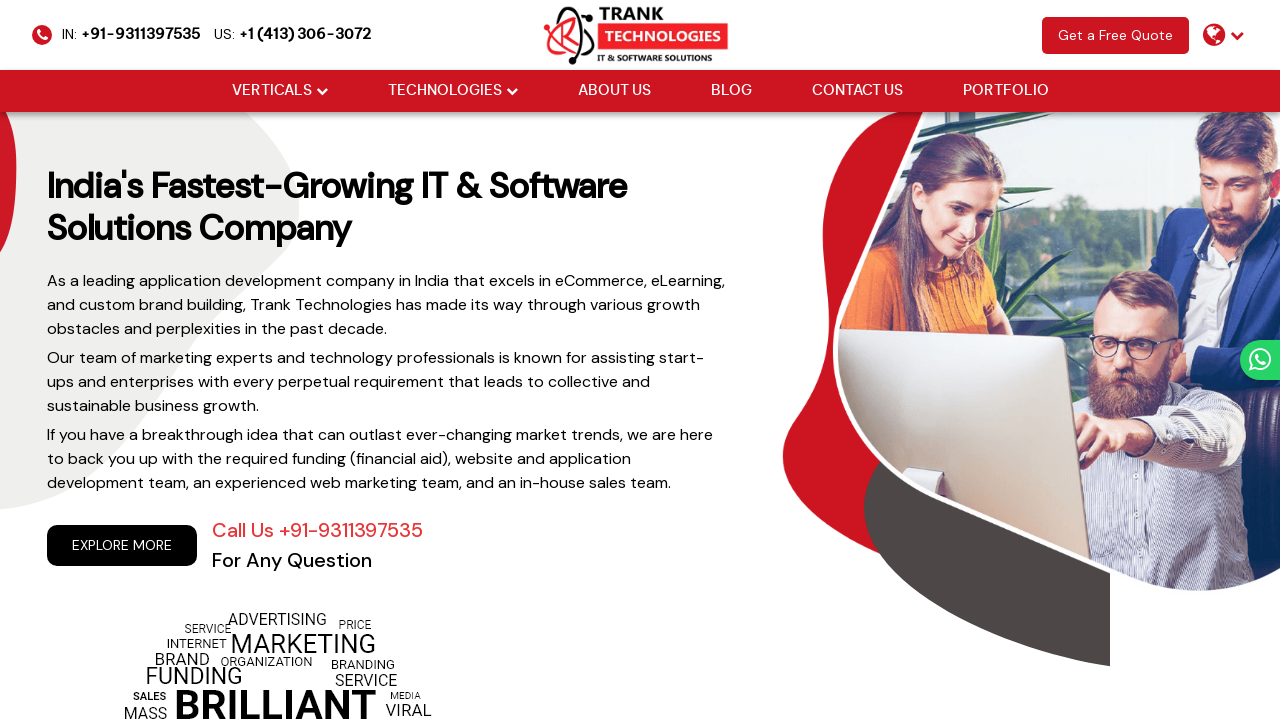